Tests filtering to display all items after viewing filtered lists

Starting URL: https://demo.playwright.dev/todomvc

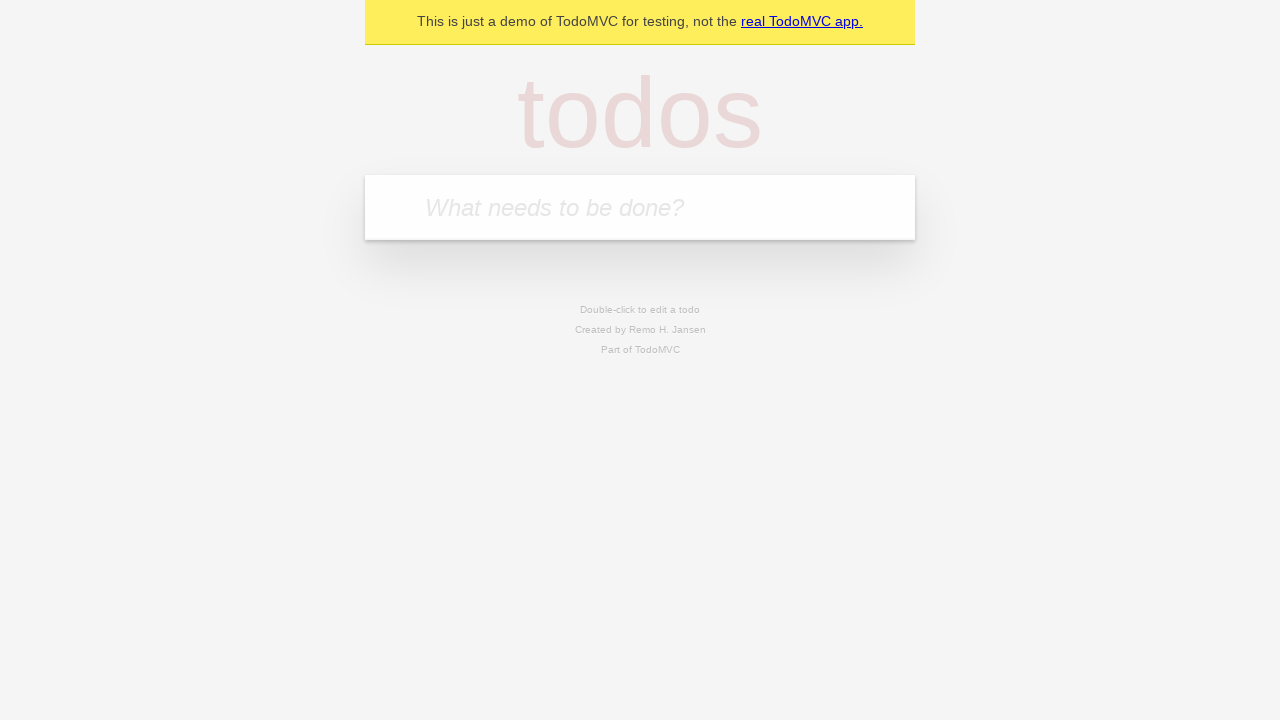

Filled new todo input with 'buy some cheese' on .new-todo
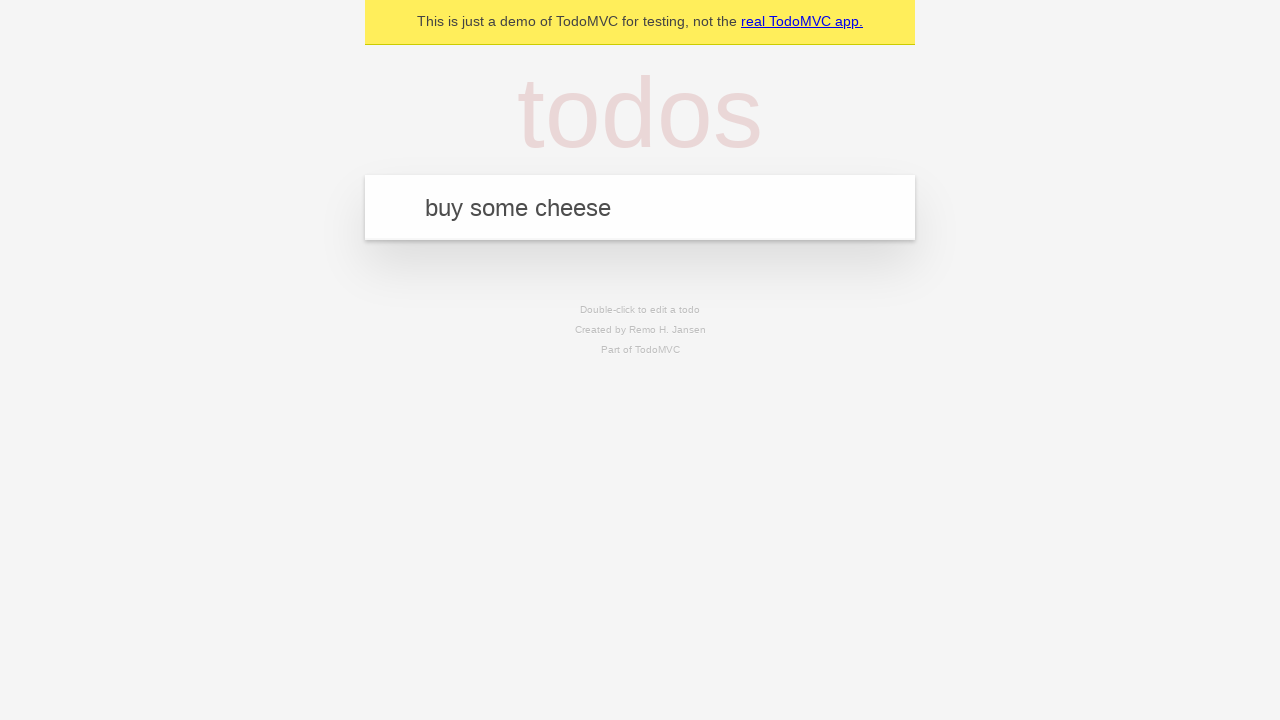

Pressed Enter to create first todo on .new-todo
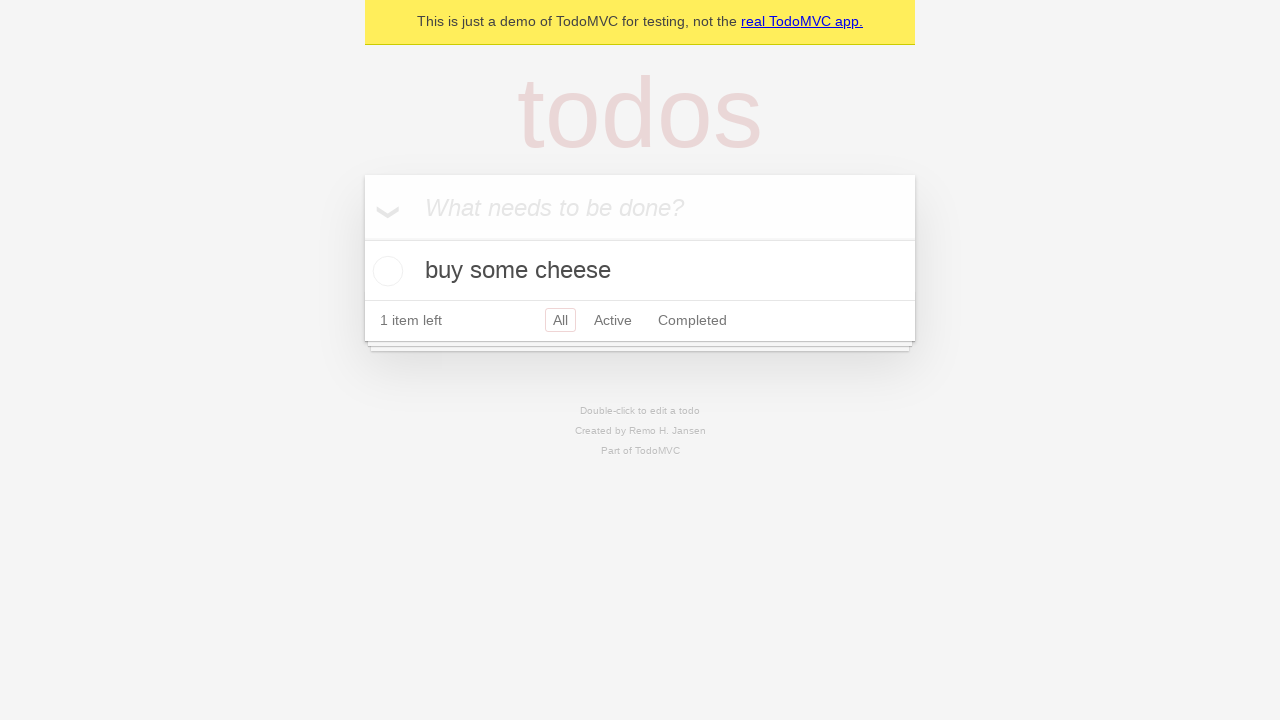

Filled new todo input with 'feed the cat' on .new-todo
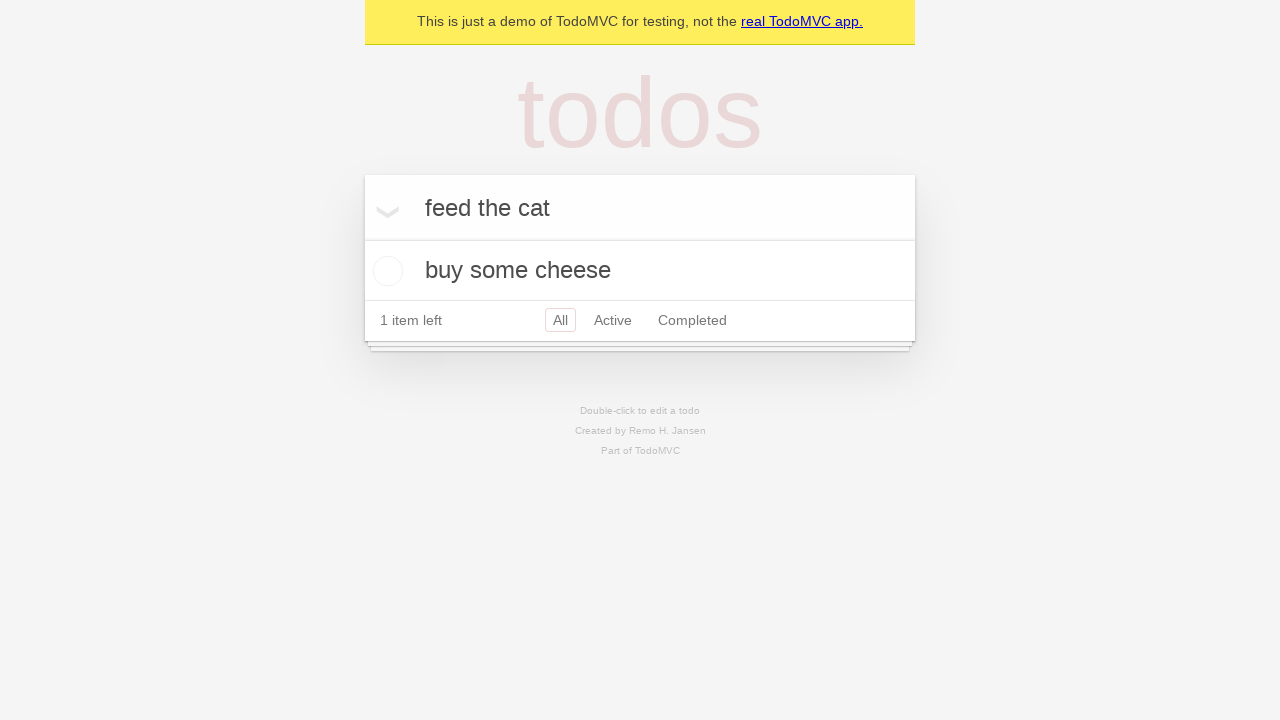

Pressed Enter to create second todo on .new-todo
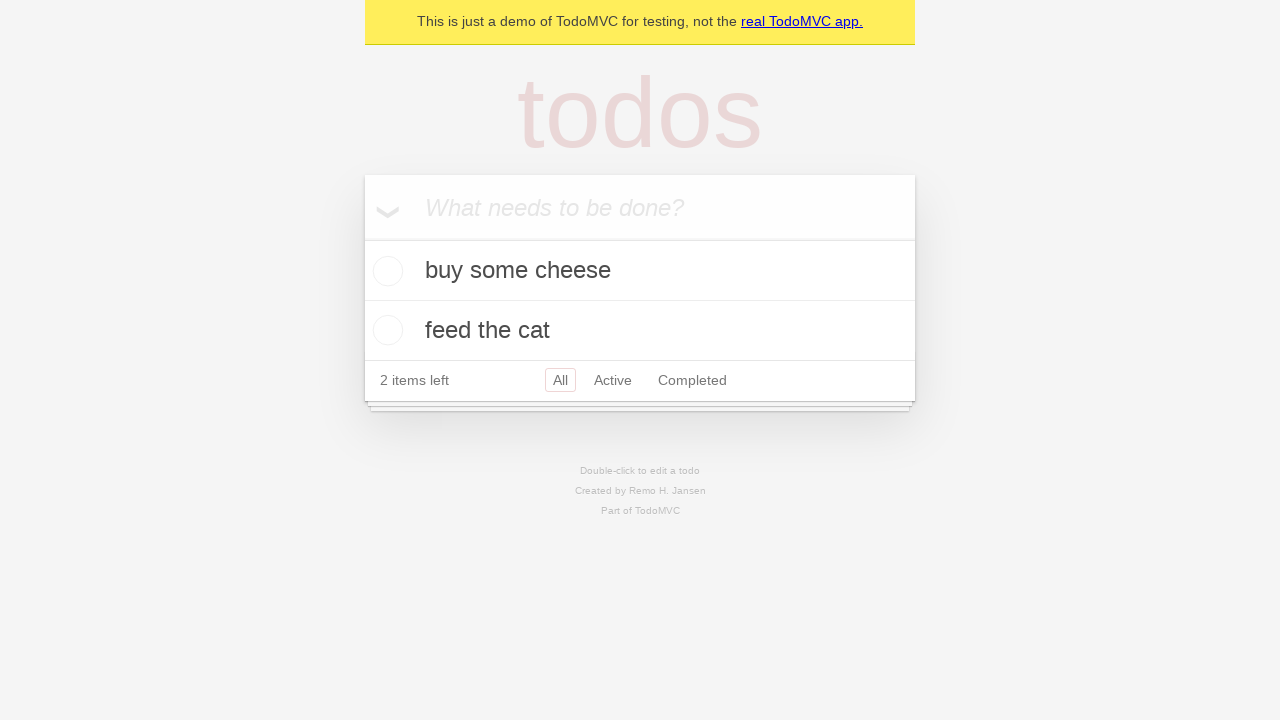

Filled new todo input with 'book a doctors appointment' on .new-todo
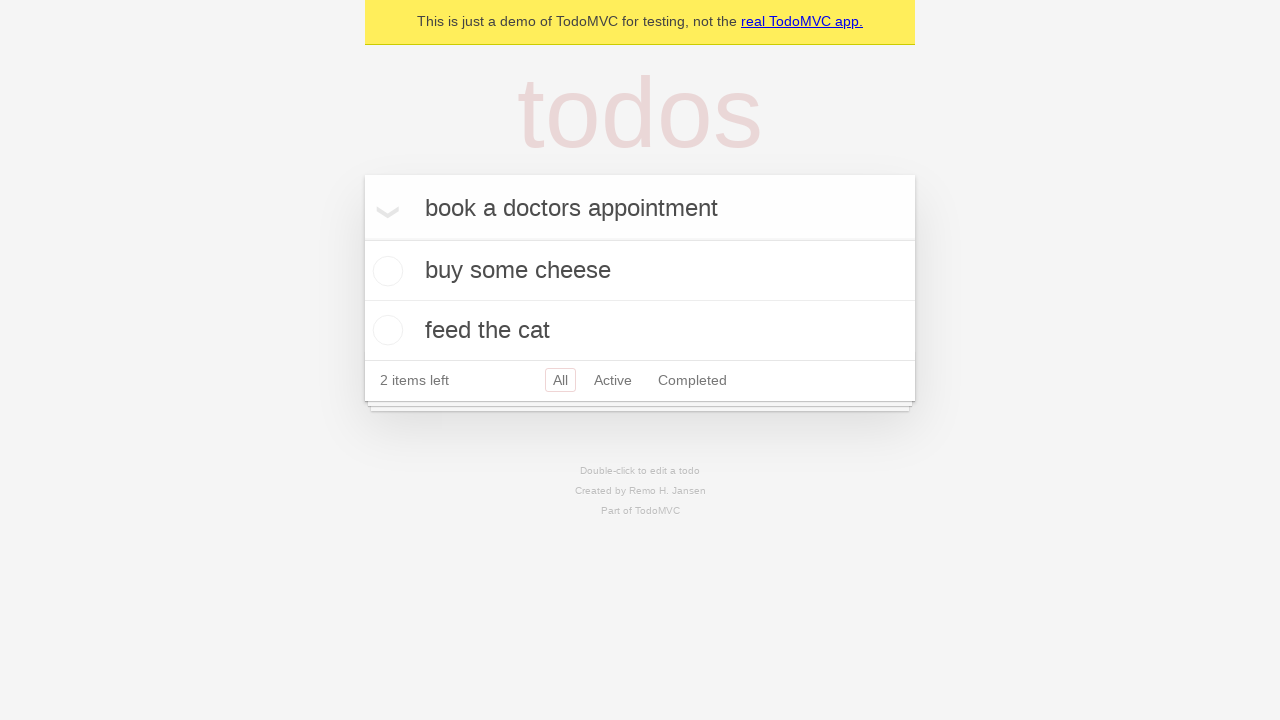

Pressed Enter to create third todo on .new-todo
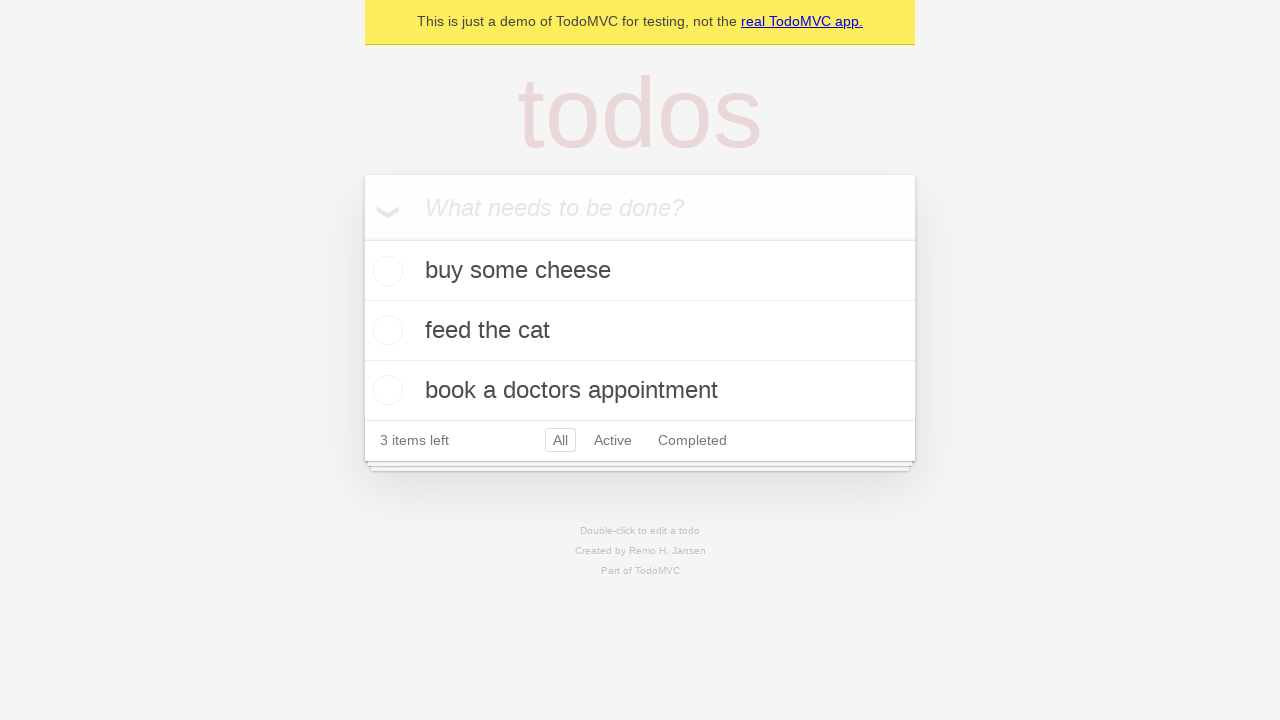

Waited for all three todo items to load
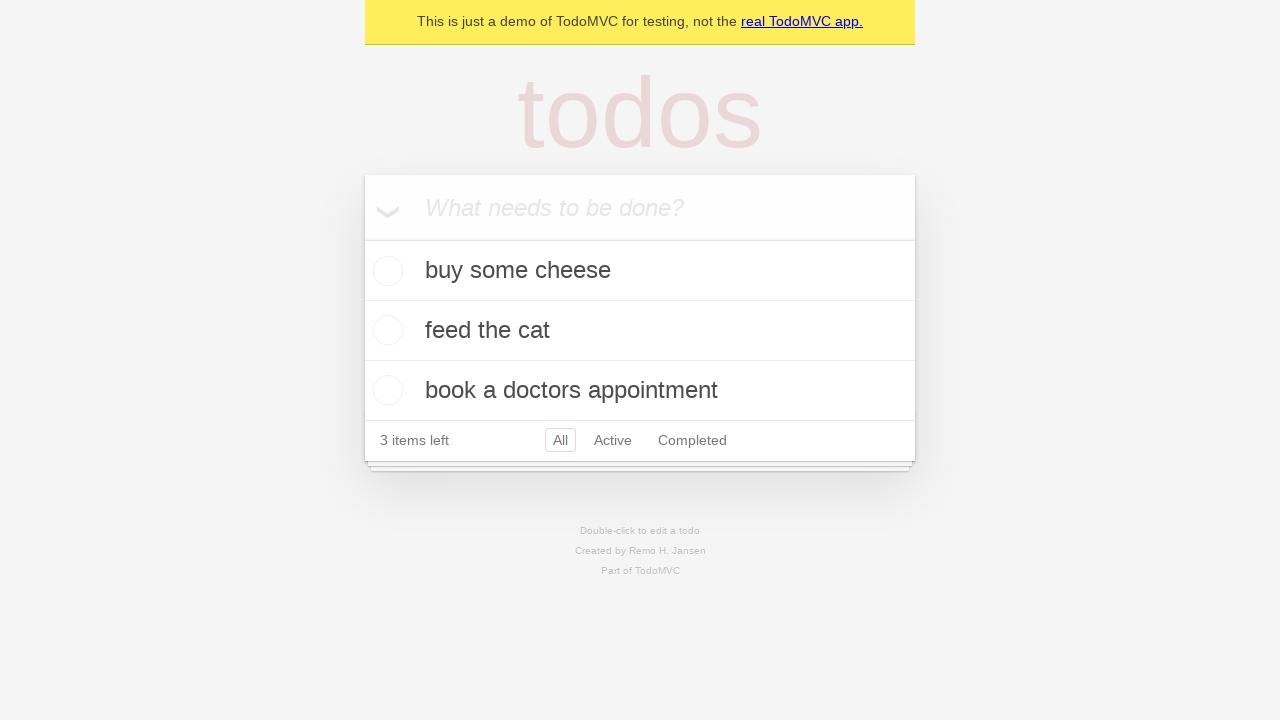

Checked the second todo item as completed at (385, 330) on .todo-list li .toggle >> nth=1
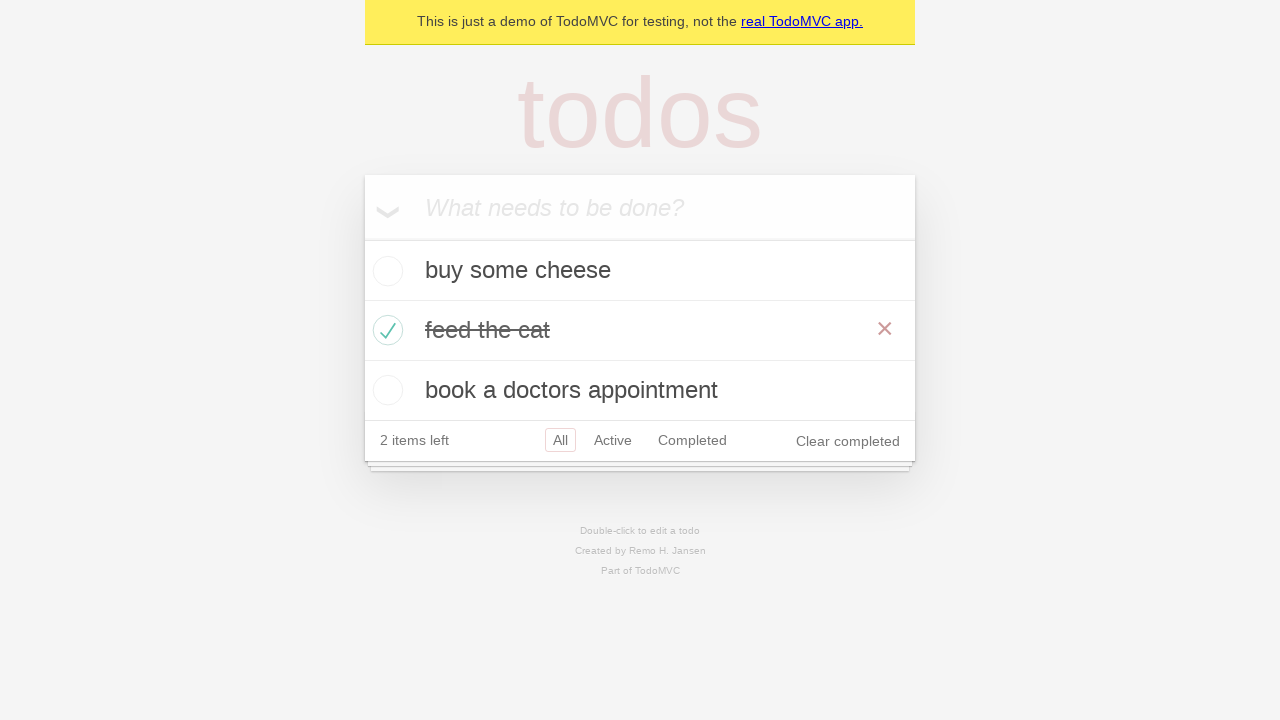

Clicked Active filter to display only active todos at (613, 440) on .filters >> text=Active
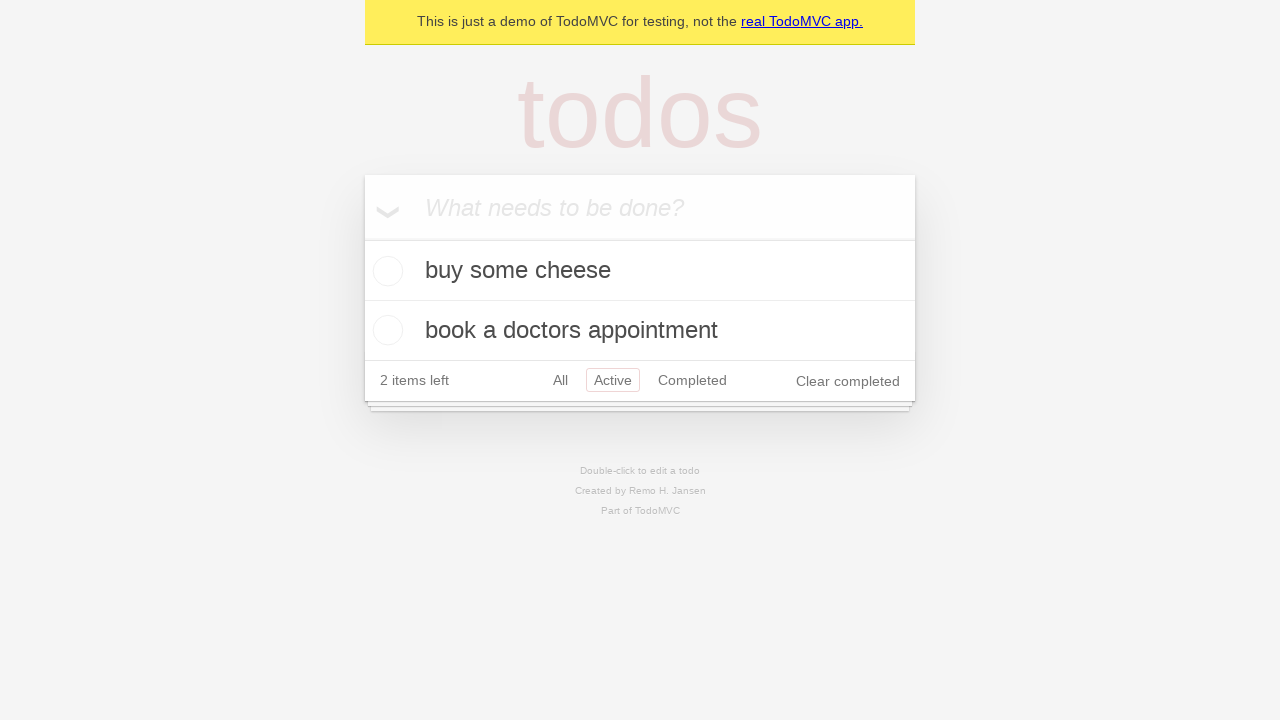

Clicked Completed filter to display only completed todos at (692, 380) on .filters >> text=Completed
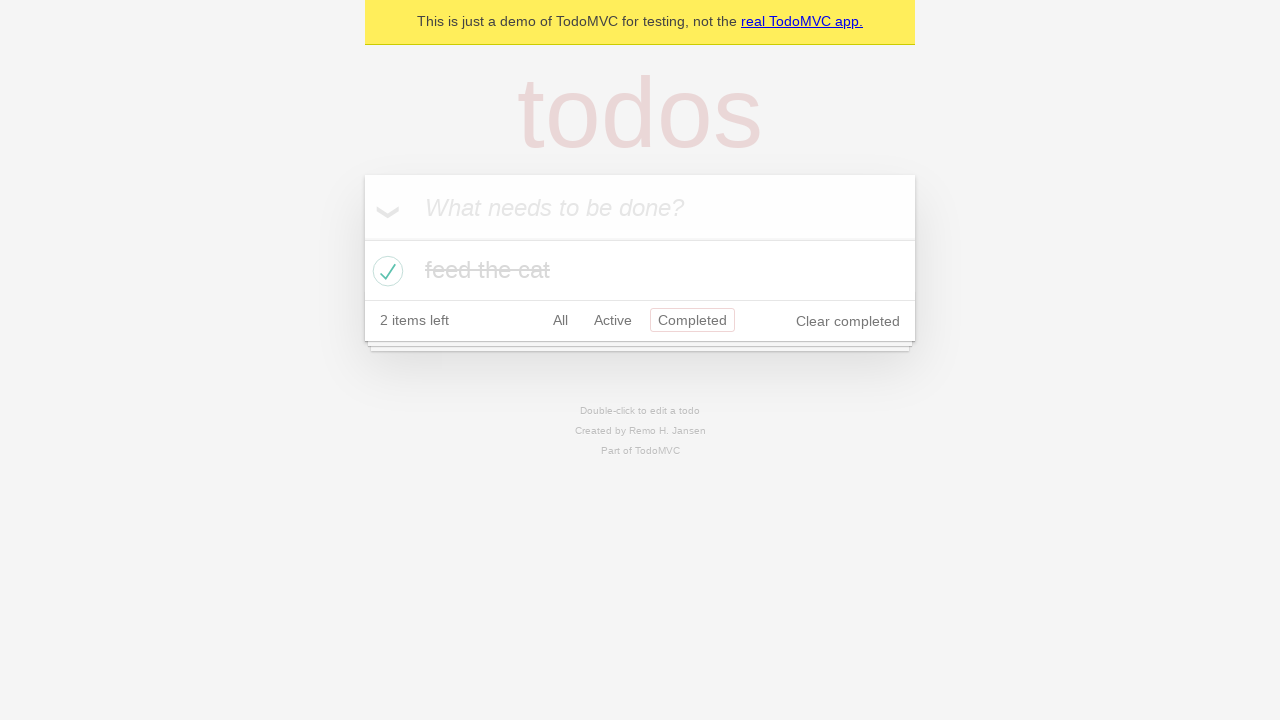

Clicked All filter to display all items at (560, 320) on .filters >> text=All
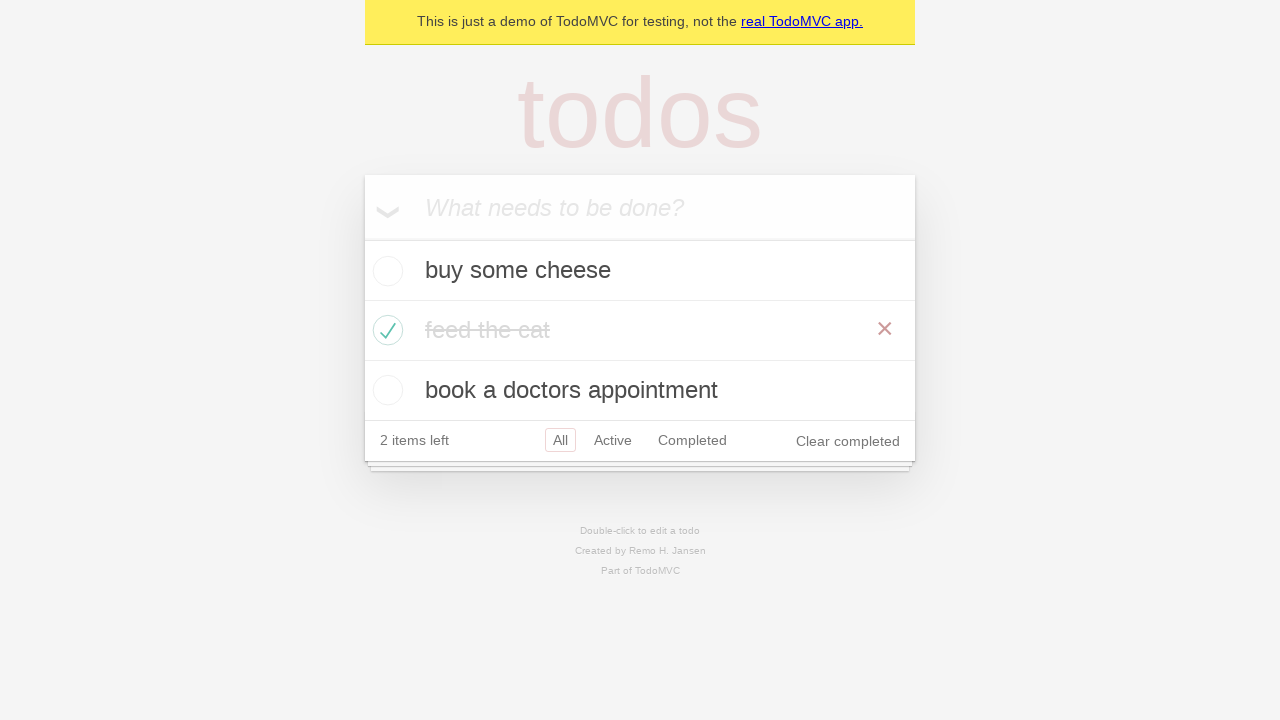

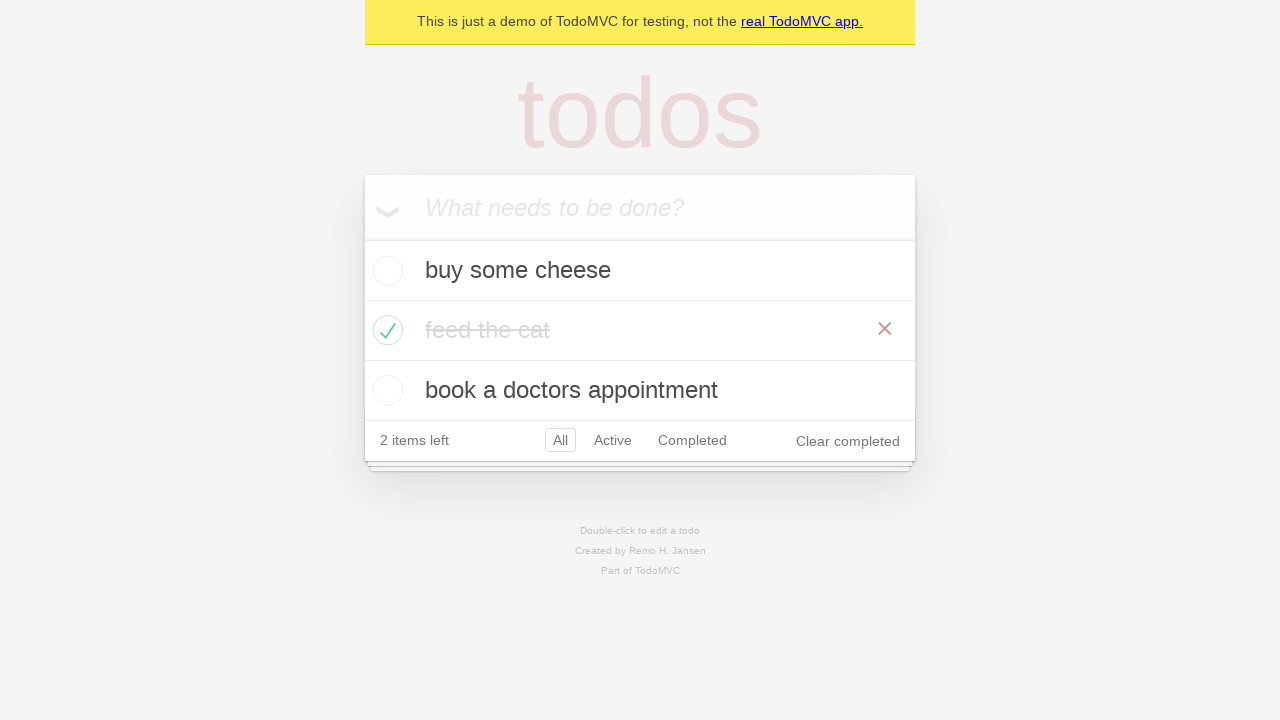